Tests editing a todo item by double-clicking to enter edit mode, changing the text, and pressing Enter to save.

Starting URL: https://demo.playwright.dev/todomvc

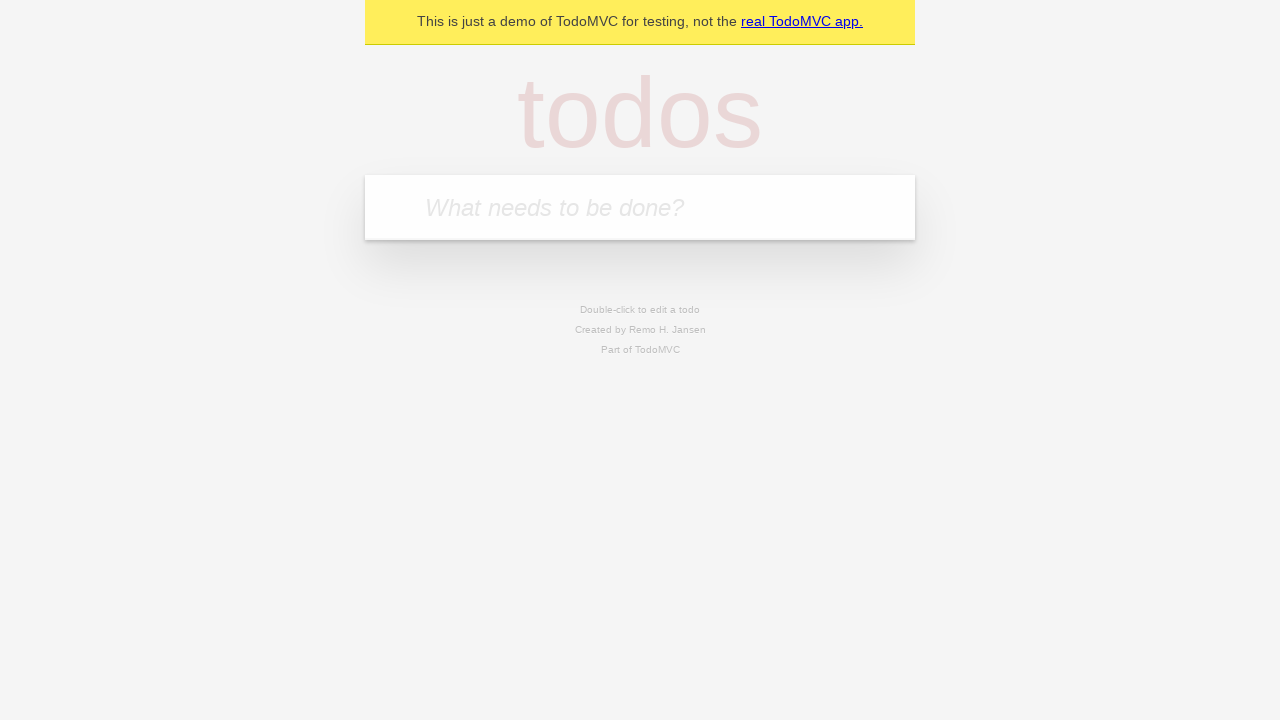

Filled input field with 'buy some cheese' on internal:attr=[placeholder="What needs to be done?"i]
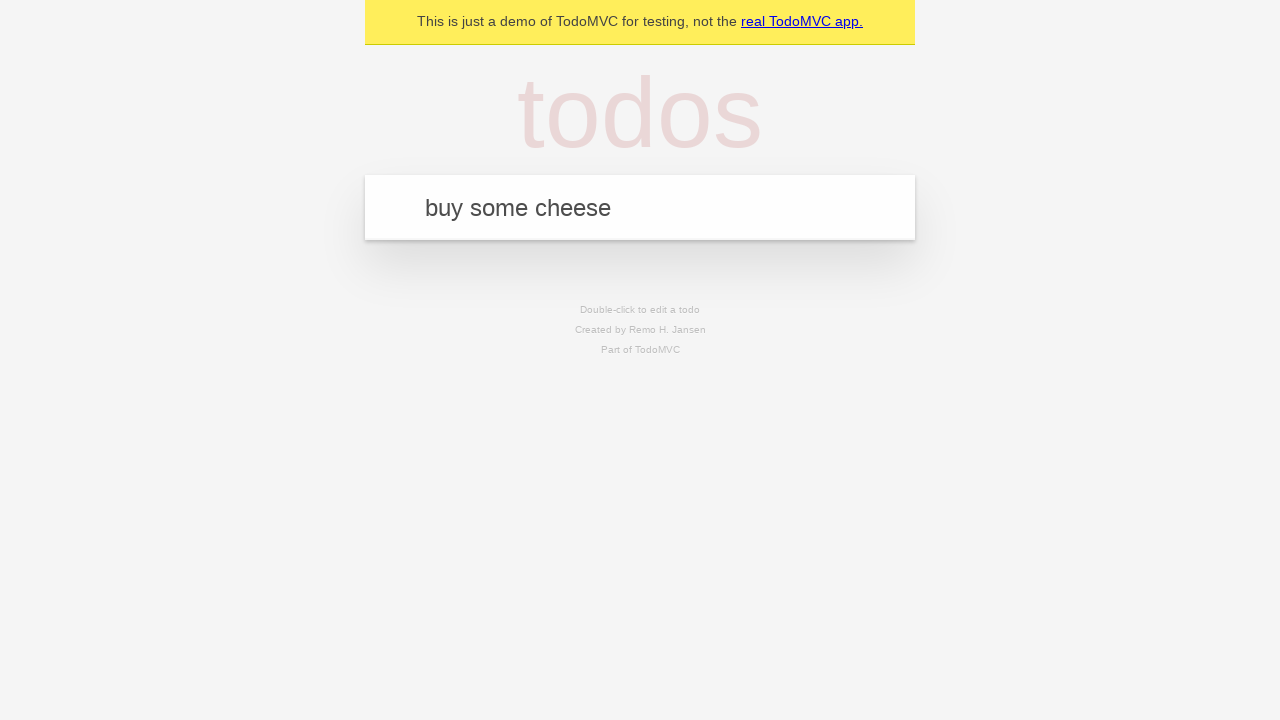

Pressed Enter to add first todo item on internal:attr=[placeholder="What needs to be done?"i]
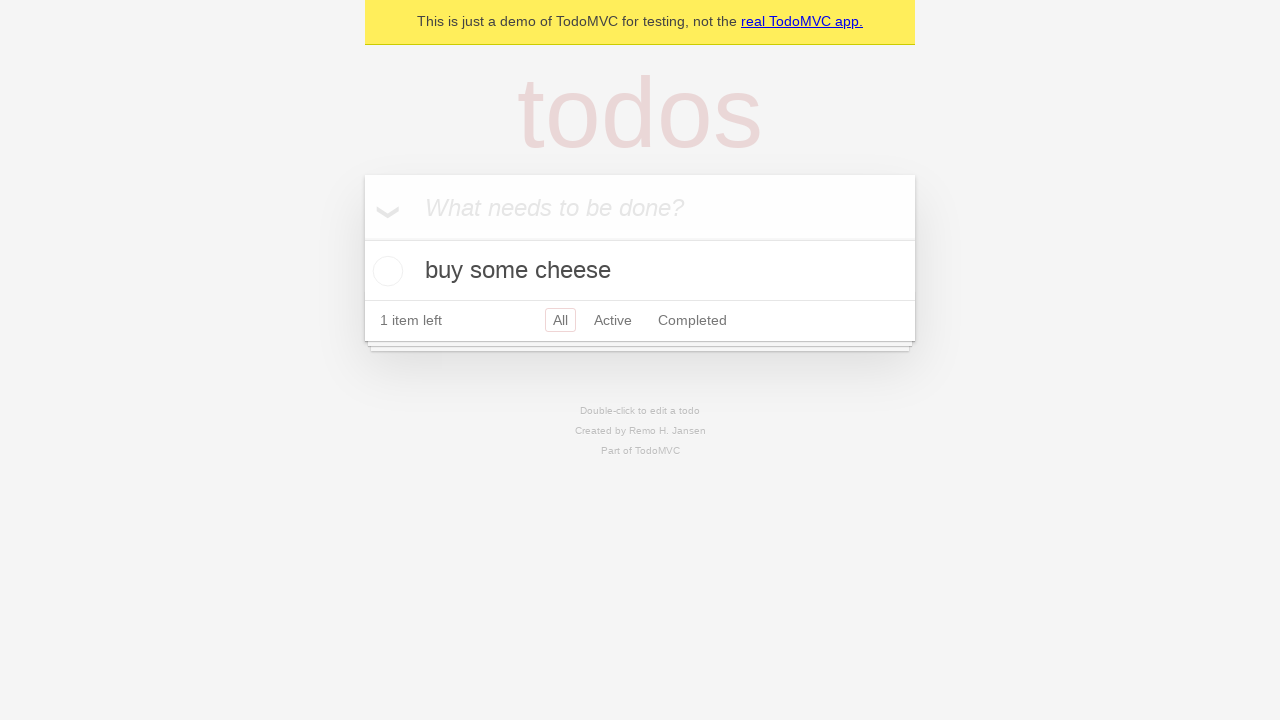

Filled input field with 'feed the cat' on internal:attr=[placeholder="What needs to be done?"i]
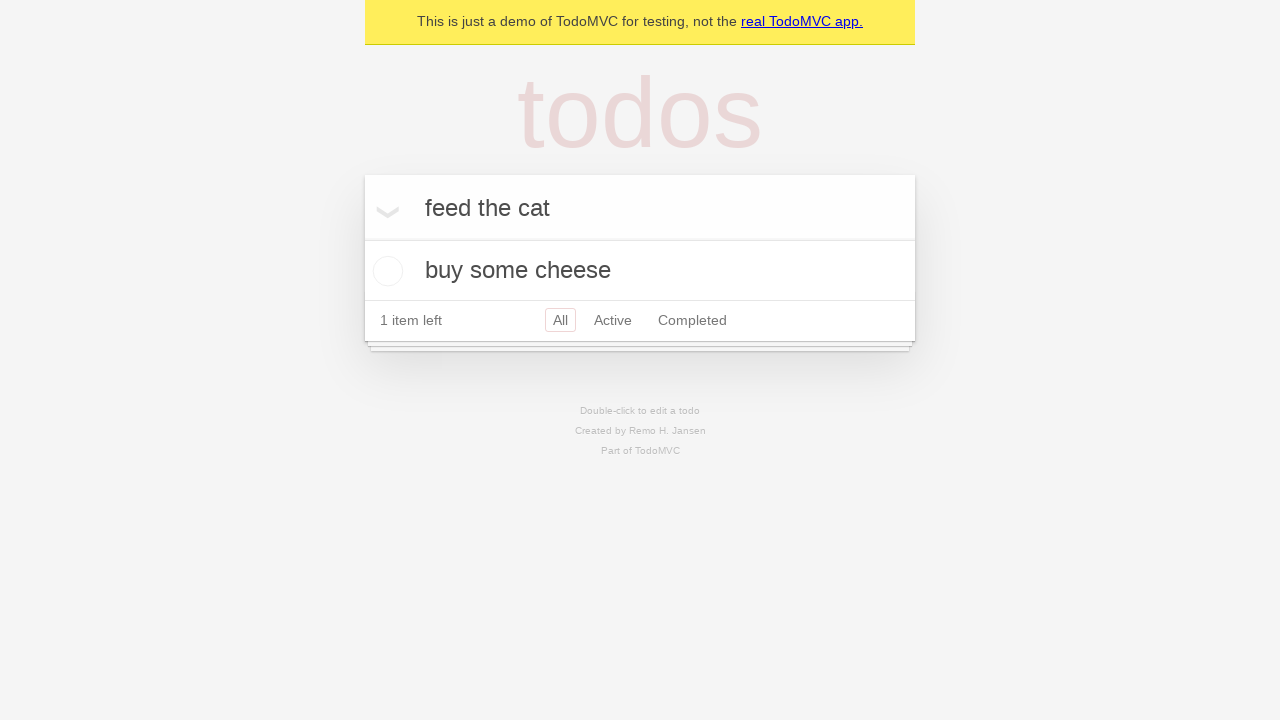

Pressed Enter to add second todo item on internal:attr=[placeholder="What needs to be done?"i]
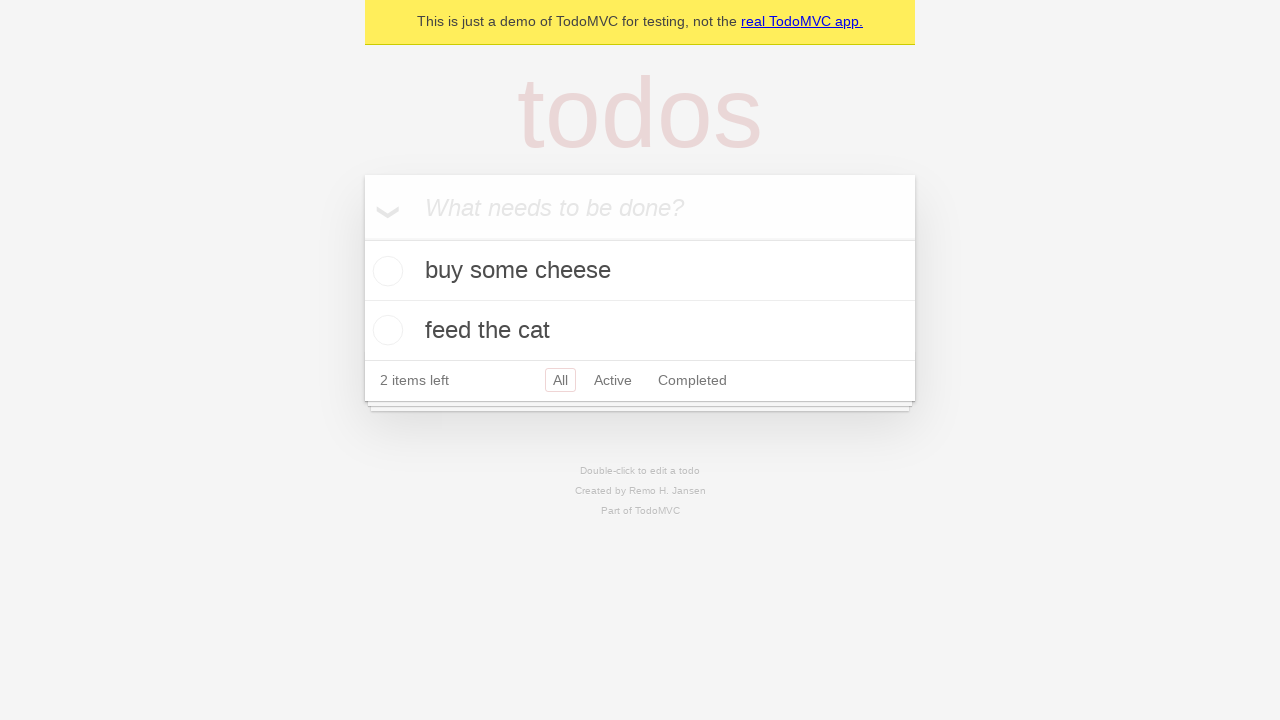

Filled input field with 'book a doctors appointment' on internal:attr=[placeholder="What needs to be done?"i]
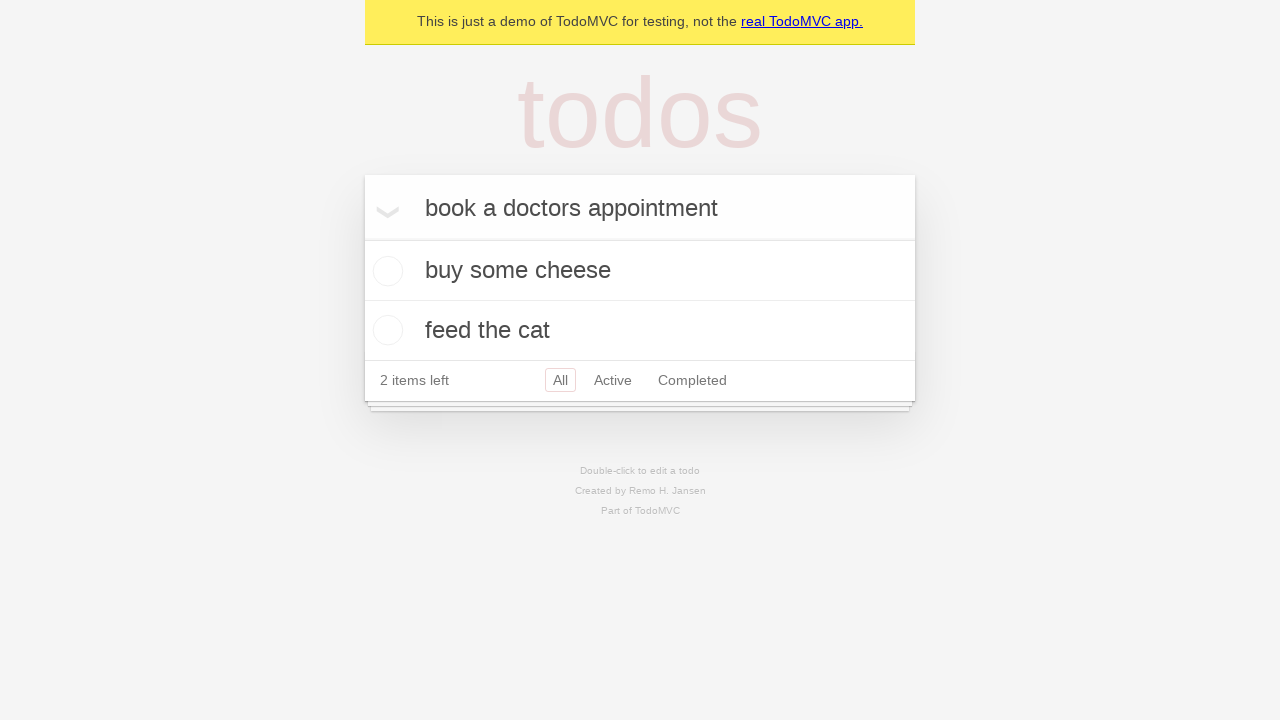

Pressed Enter to add third todo item on internal:attr=[placeholder="What needs to be done?"i]
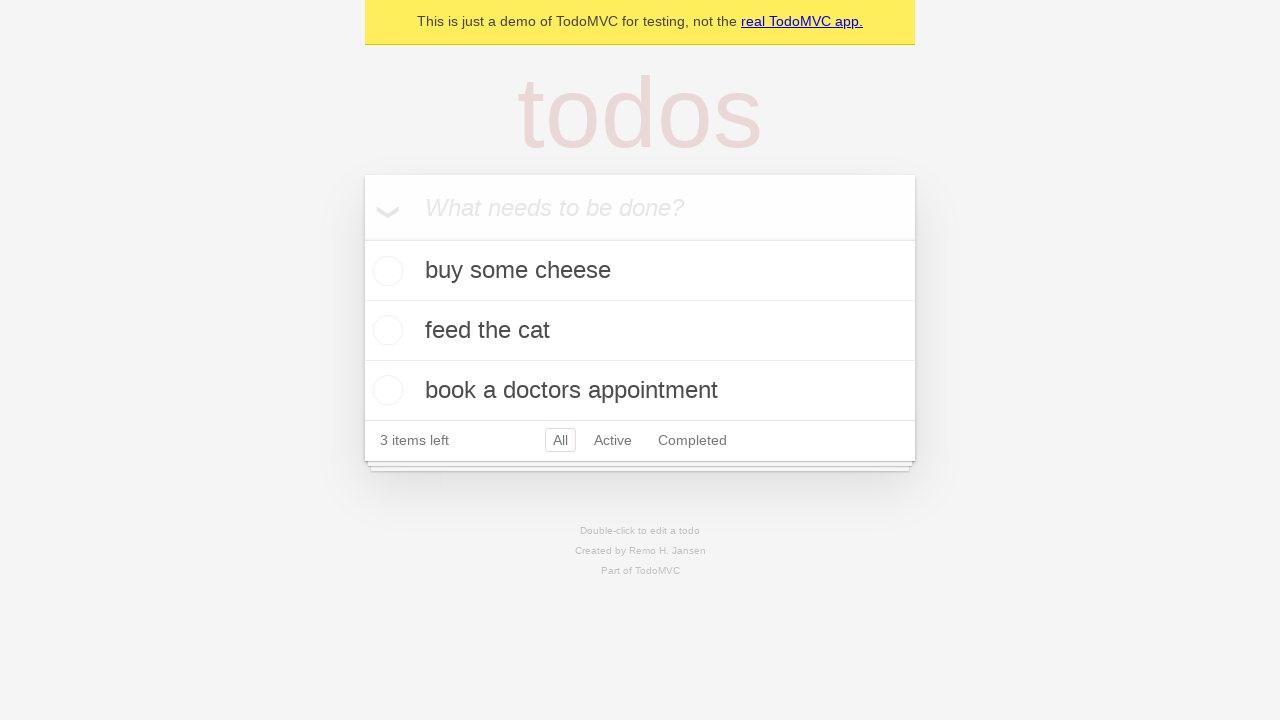

Located second todo item
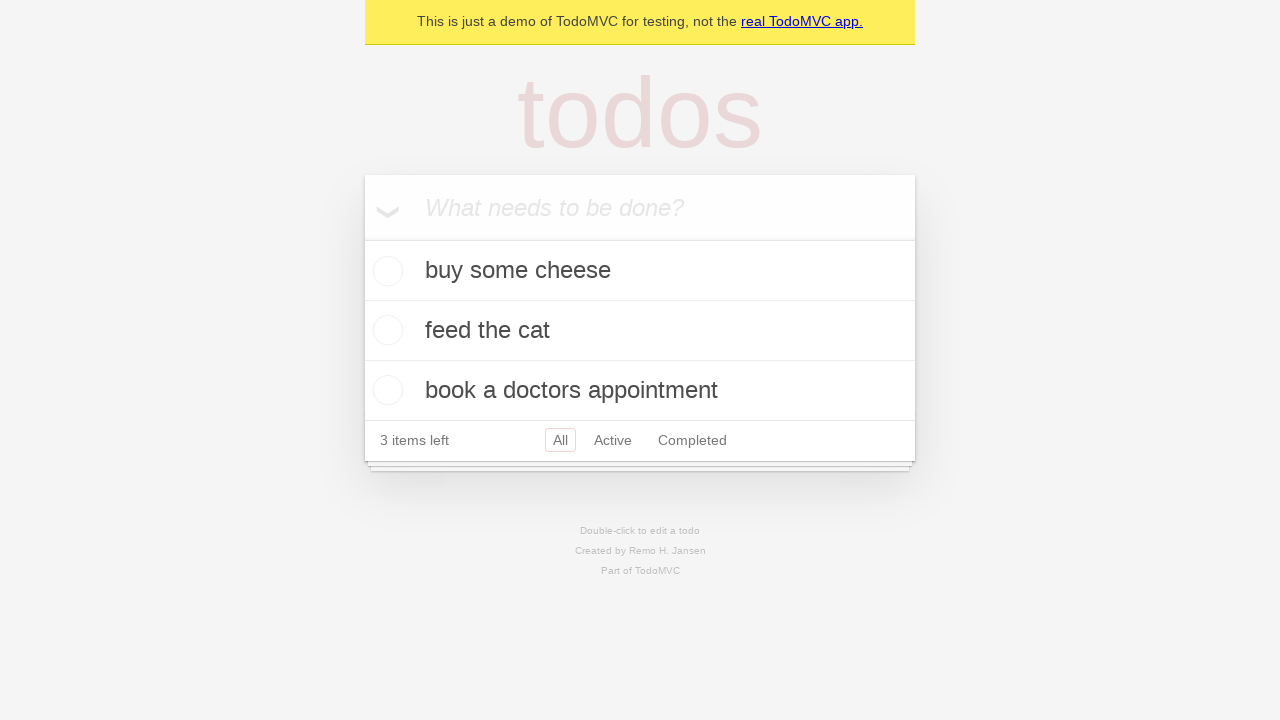

Double-clicked second todo item to enter edit mode at (640, 331) on internal:testid=[data-testid="todo-item"s] >> nth=1
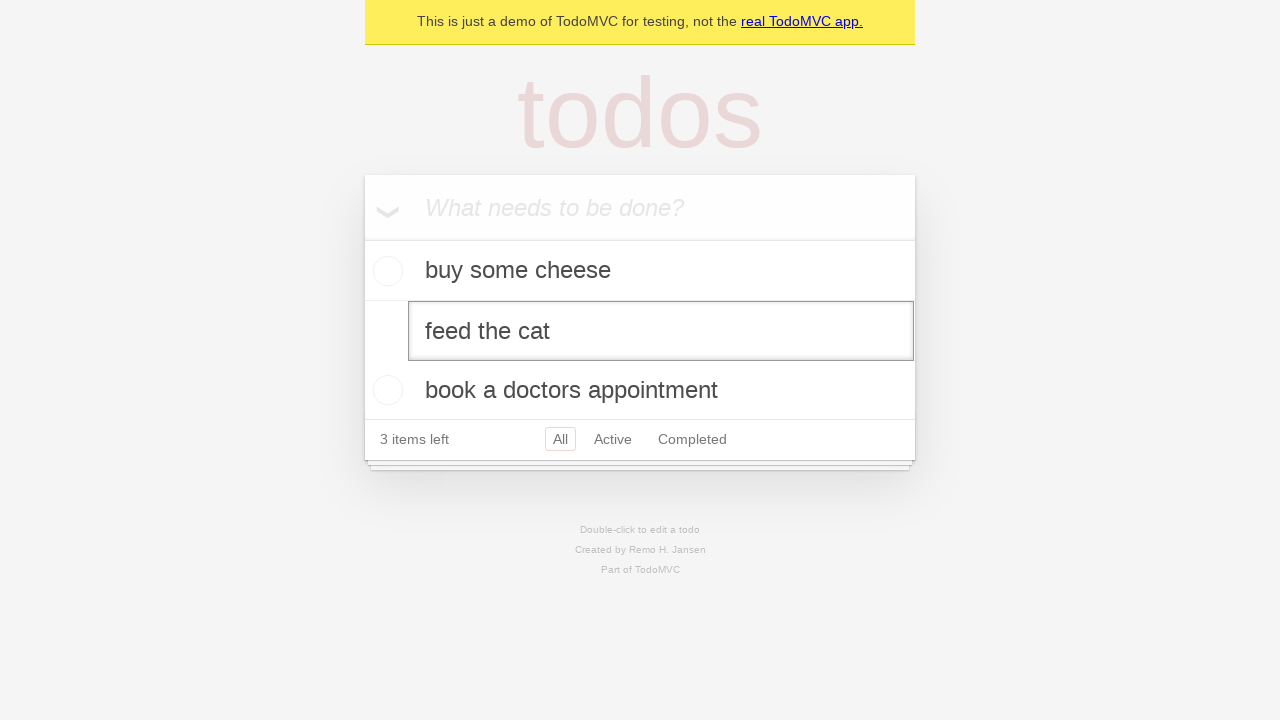

Changed todo text to 'buy some sausages' on internal:testid=[data-testid="todo-item"s] >> nth=1 >> internal:role=textbox[nam
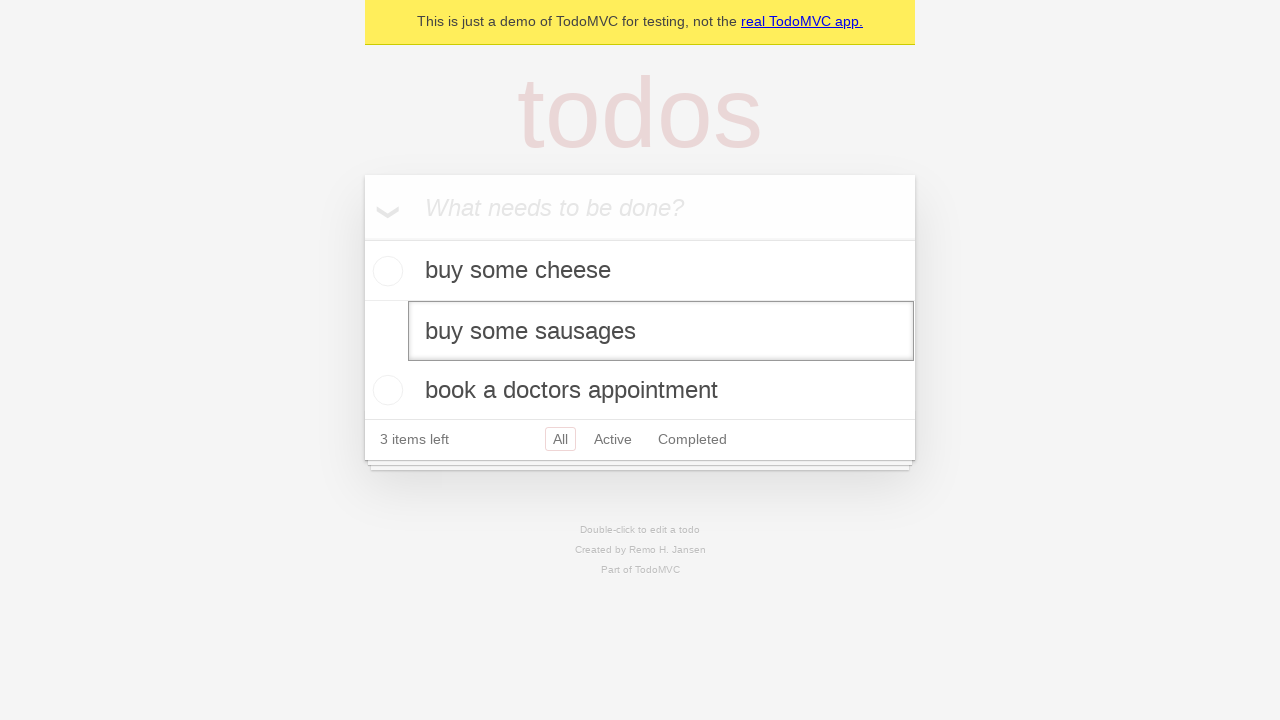

Pressed Enter to save the edited todo item on internal:testid=[data-testid="todo-item"s] >> nth=1 >> internal:role=textbox[nam
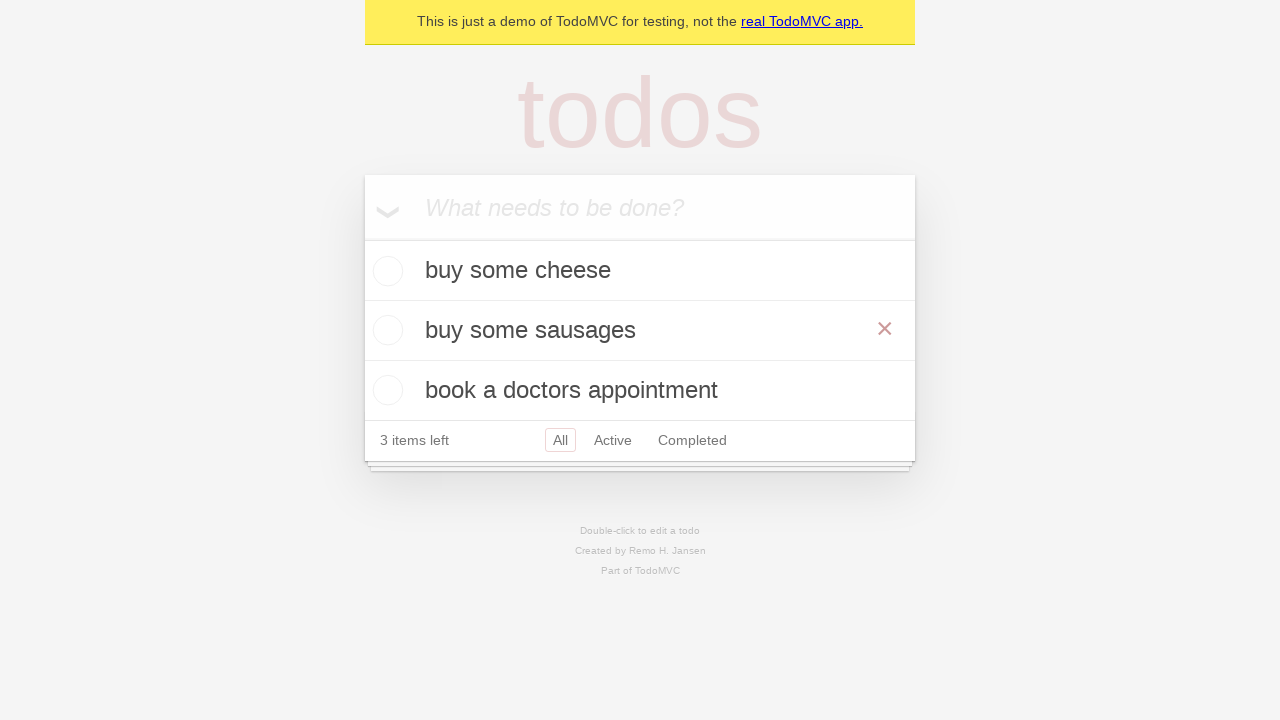

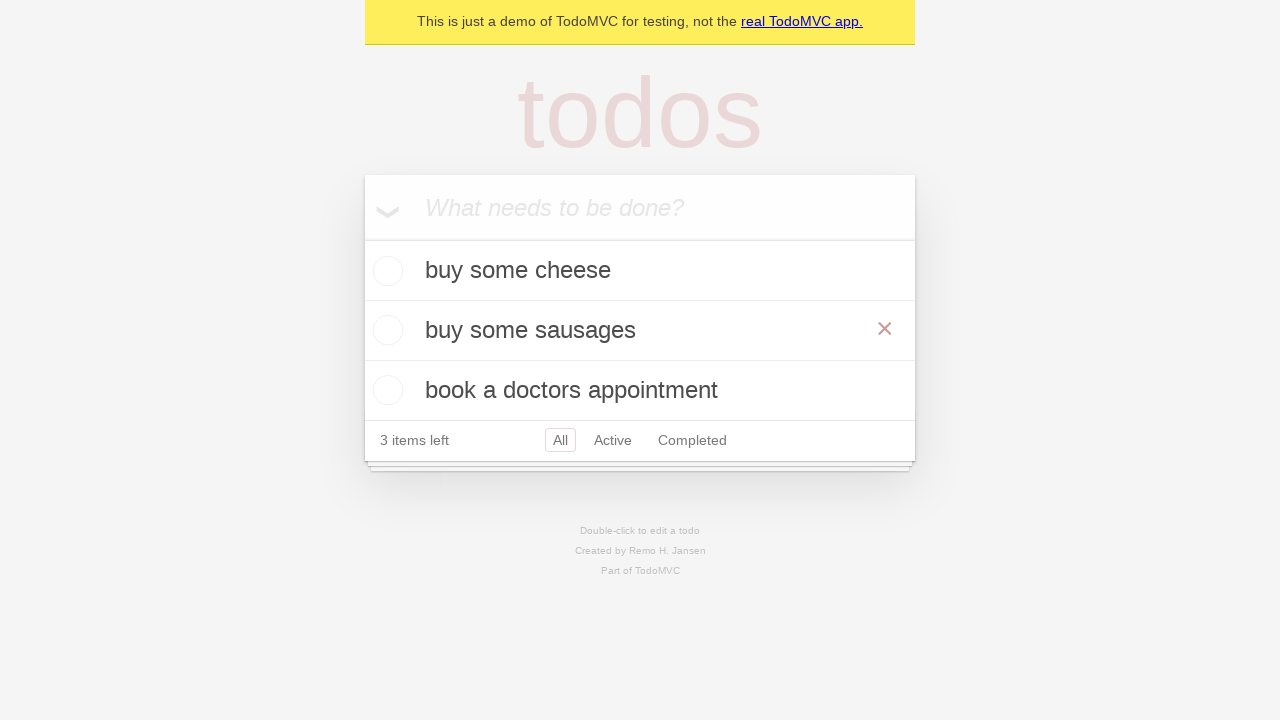